Tests that edits are cancelled when pressing Escape key

Starting URL: https://demo.playwright.dev/todomvc

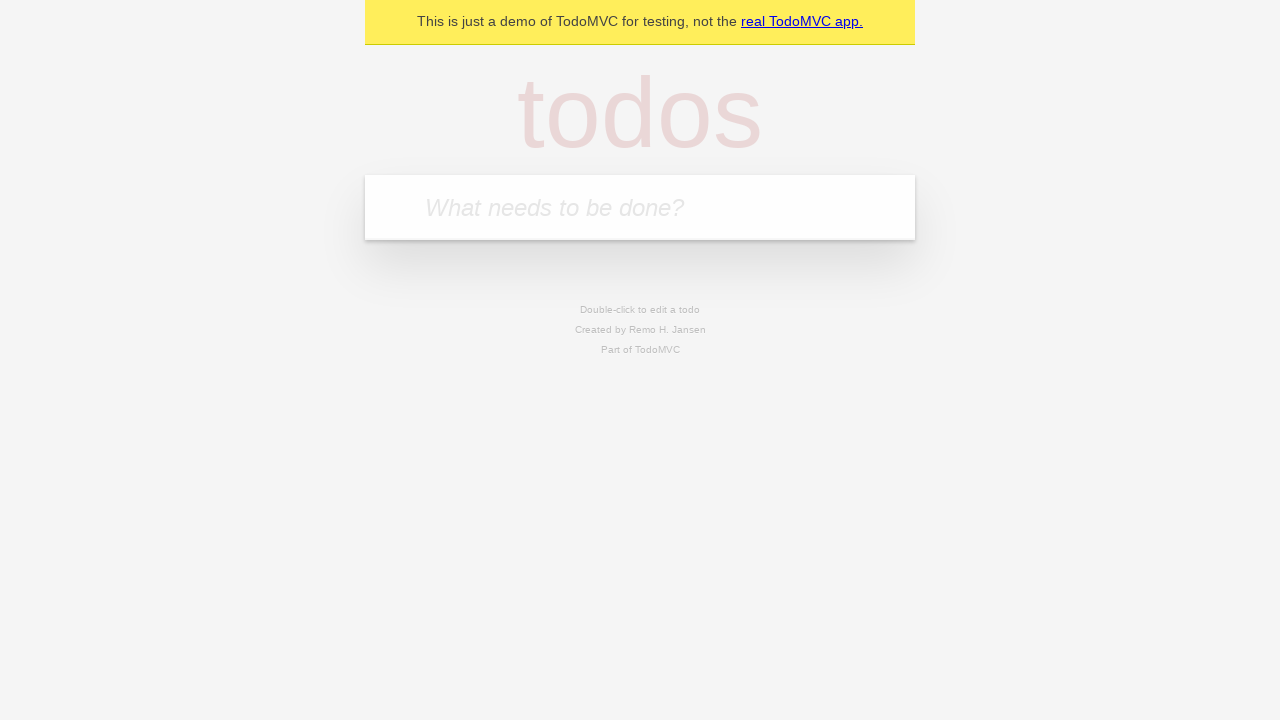

Filled new todo input with 'buy some cheese' on internal:attr=[placeholder="What needs to be done?"i]
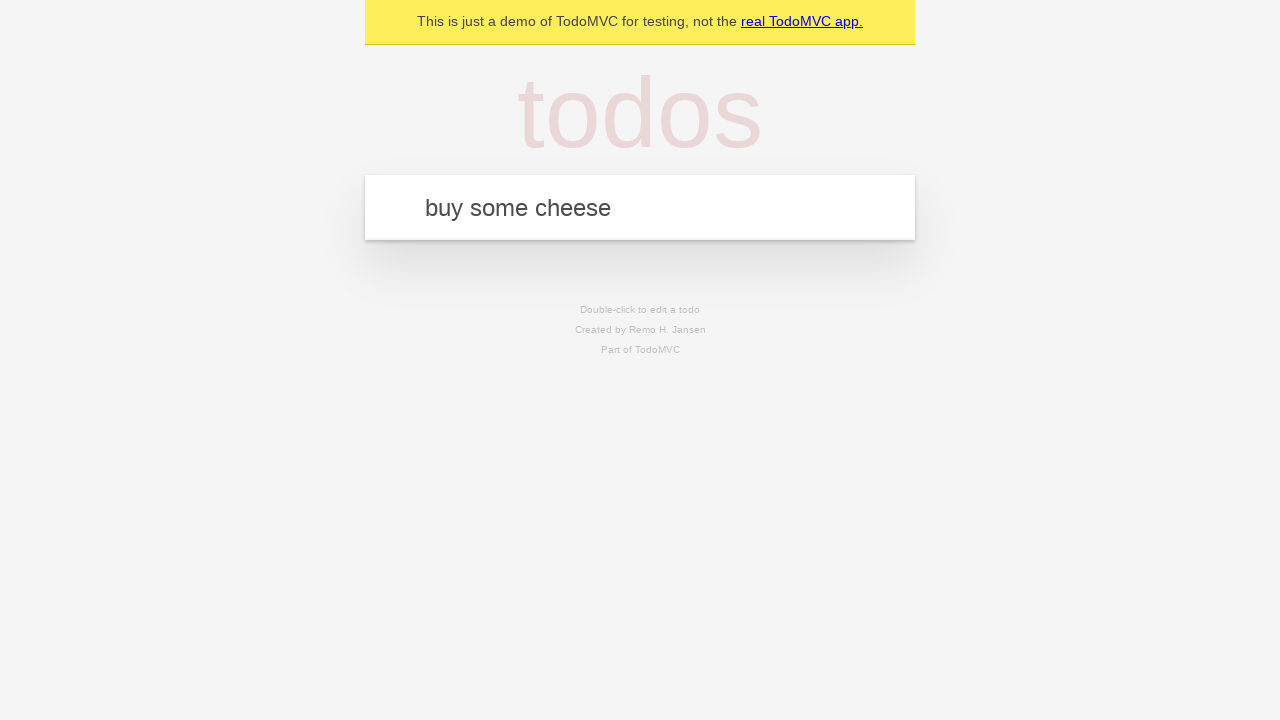

Pressed Enter to create first todo item on internal:attr=[placeholder="What needs to be done?"i]
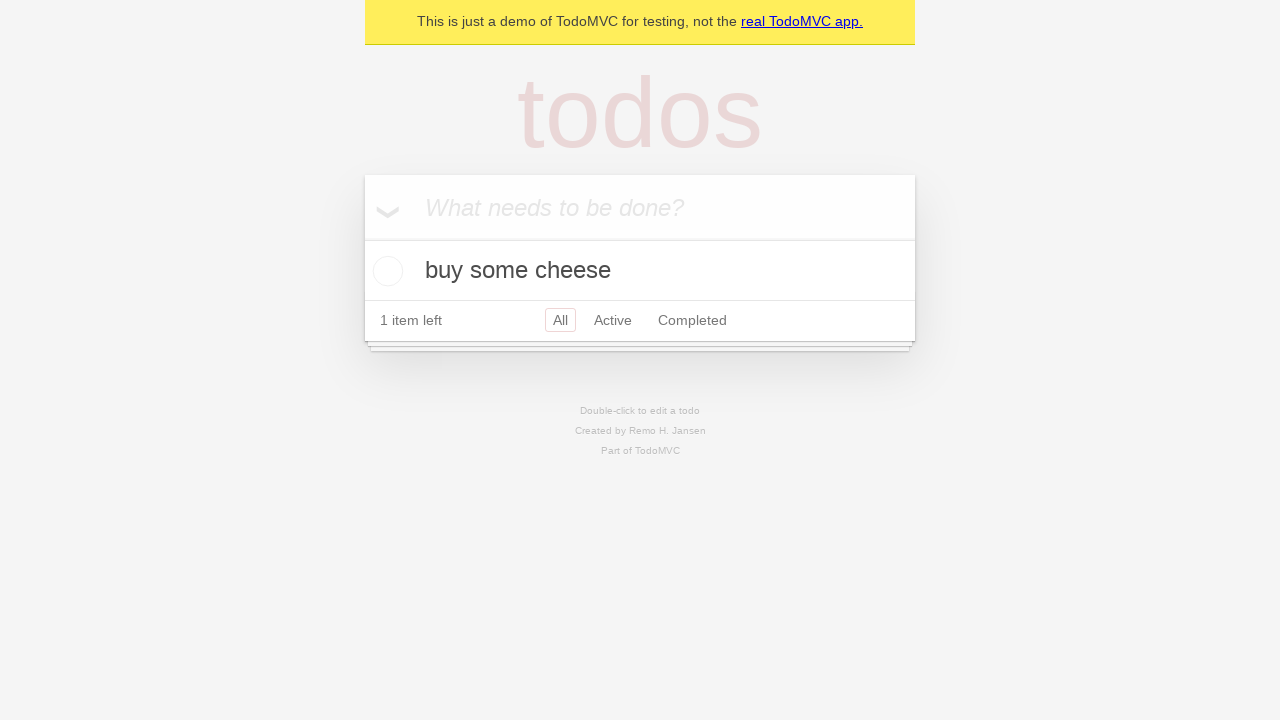

Filled new todo input with 'feed the cat' on internal:attr=[placeholder="What needs to be done?"i]
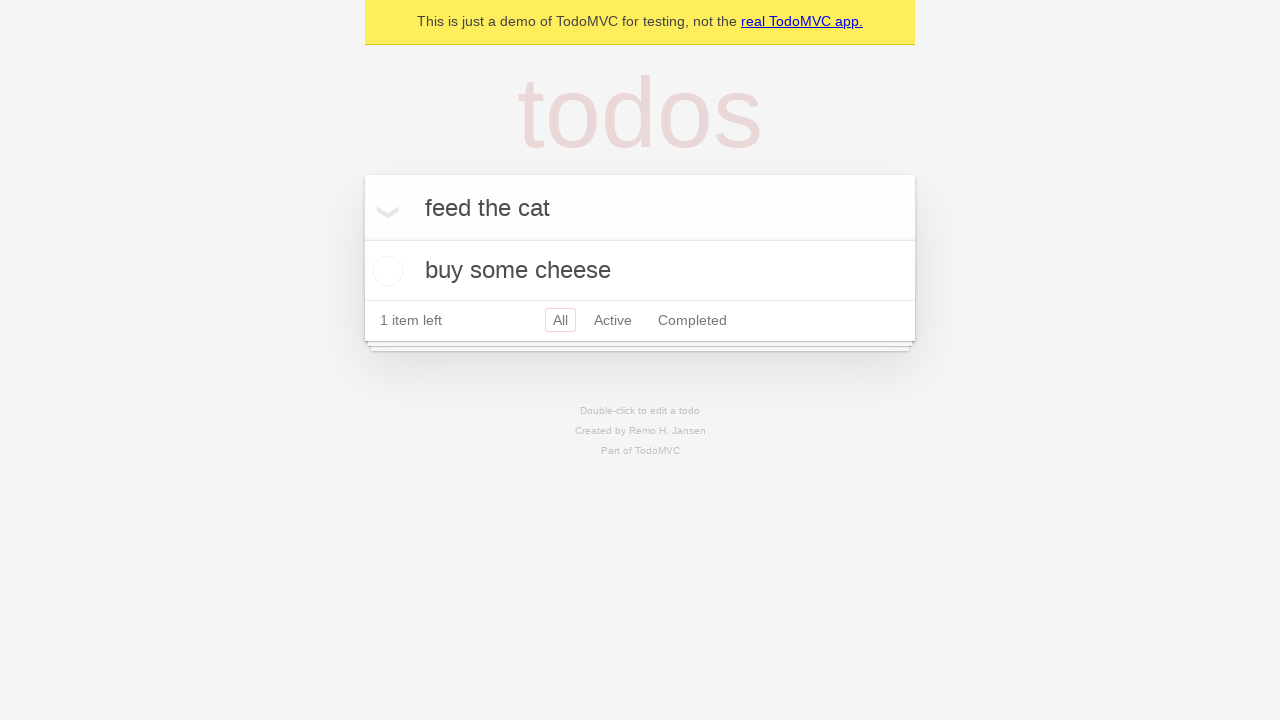

Pressed Enter to create second todo item on internal:attr=[placeholder="What needs to be done?"i]
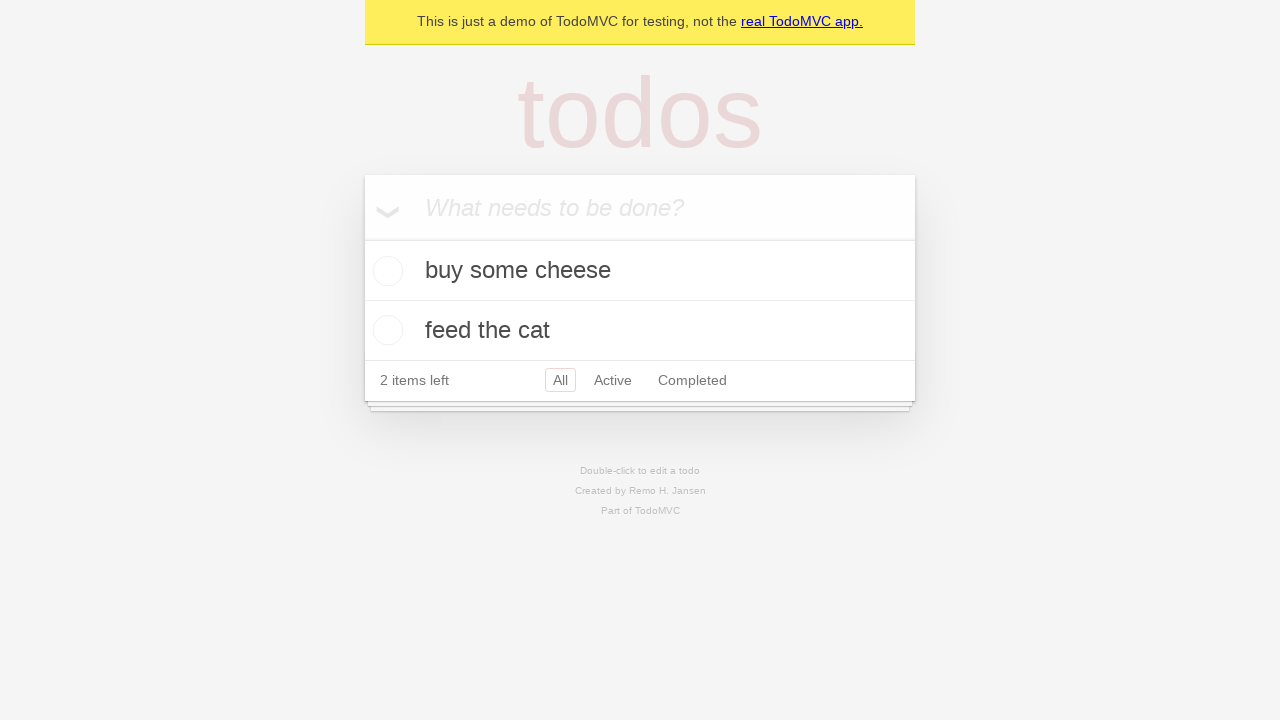

Filled new todo input with 'book a doctors appointment' on internal:attr=[placeholder="What needs to be done?"i]
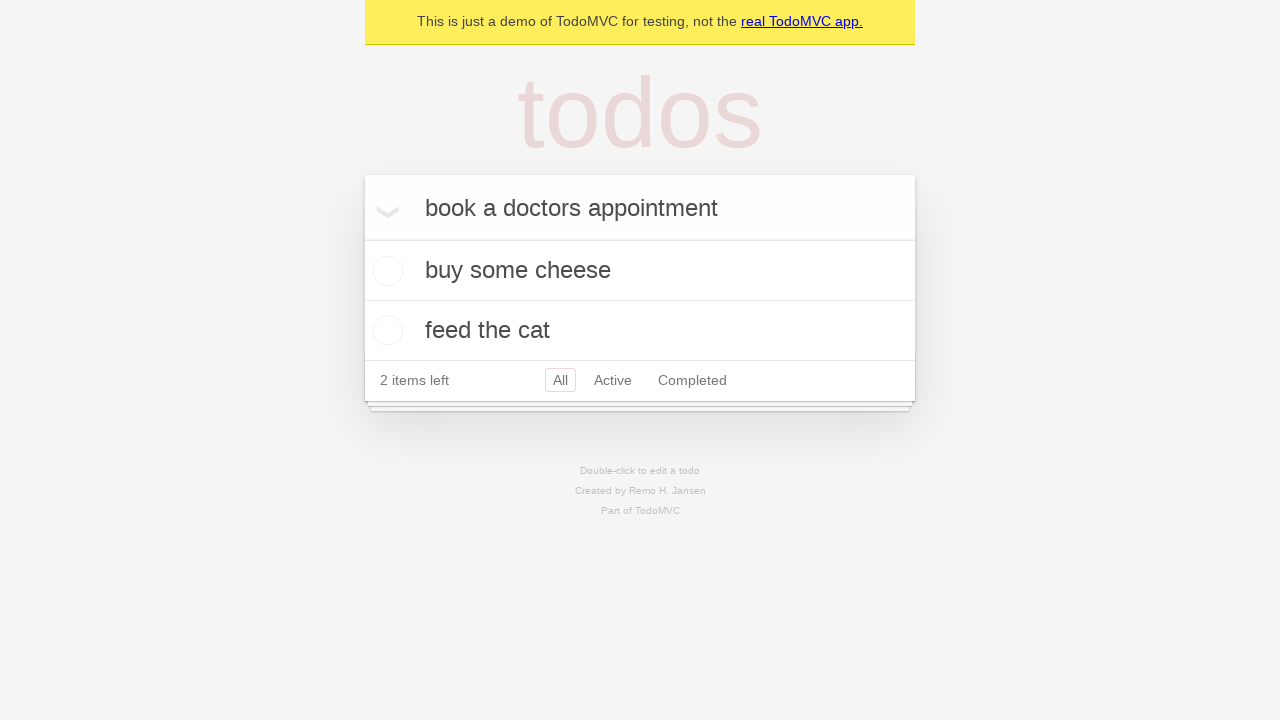

Pressed Enter to create third todo item on internal:attr=[placeholder="What needs to be done?"i]
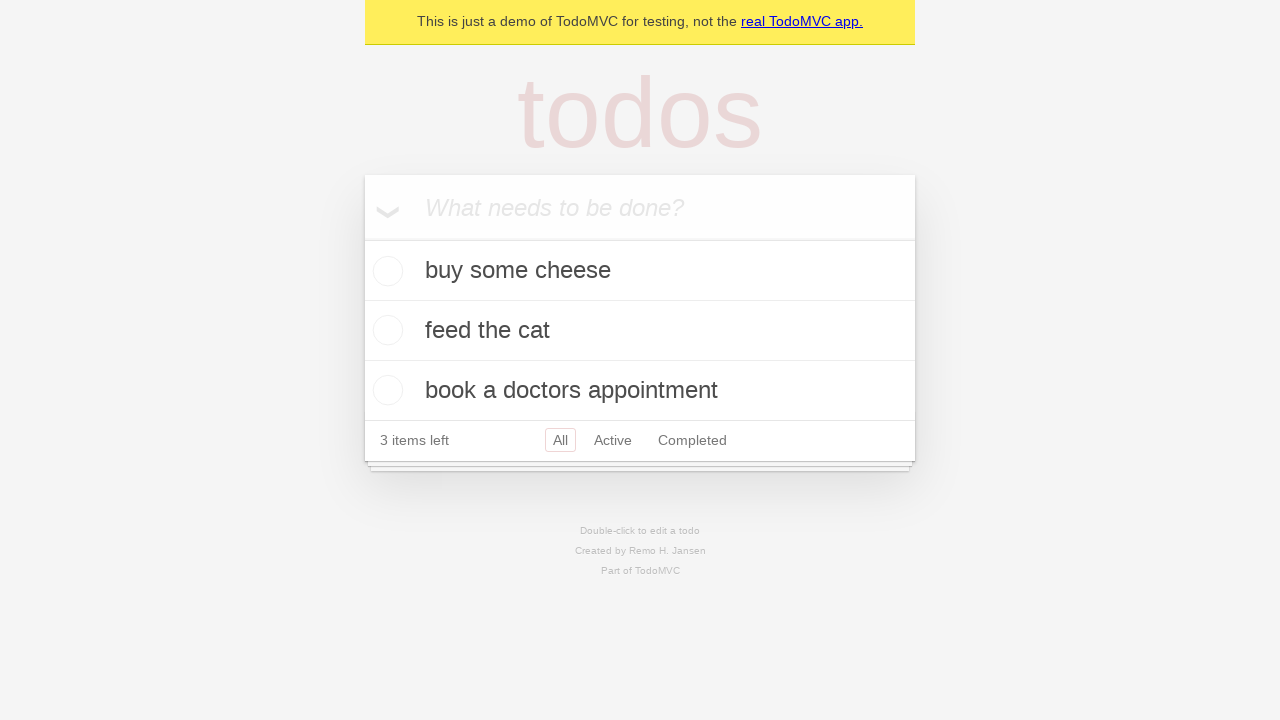

Double-clicked second todo item to enter edit mode at (640, 331) on internal:testid=[data-testid="todo-item"s] >> nth=1
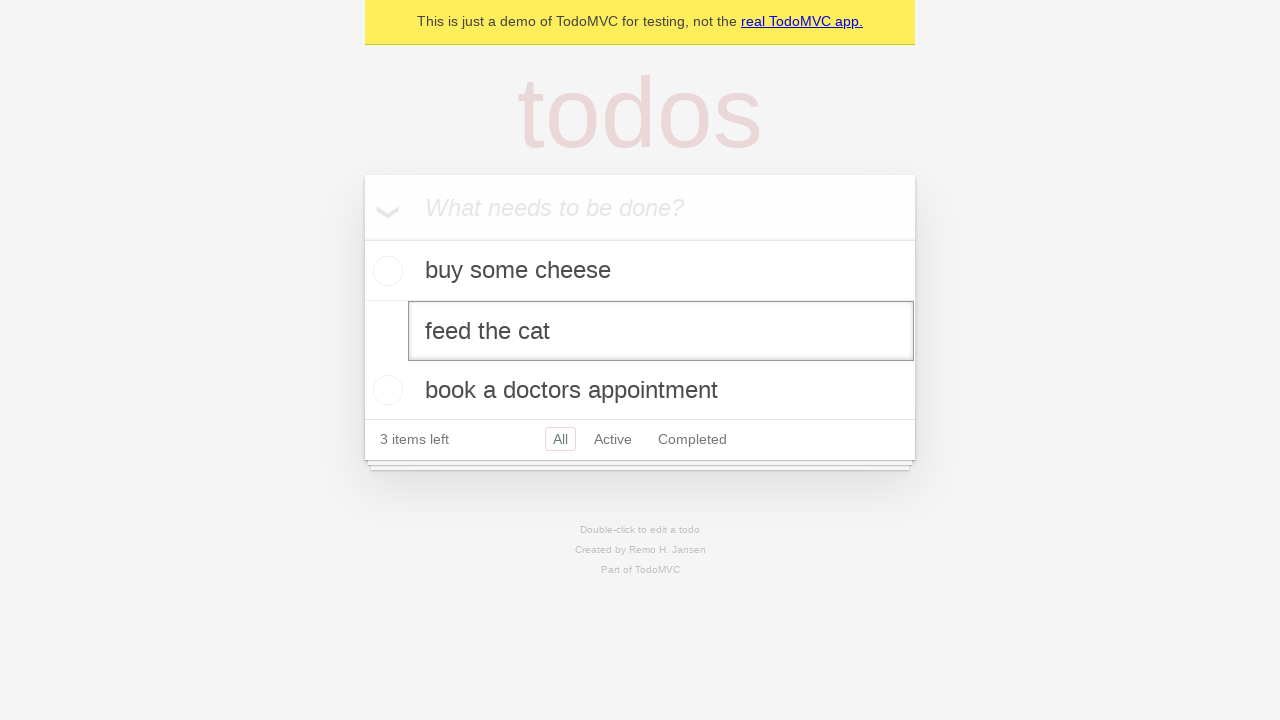

Filled edit textbox with 'buy some sausages' on internal:testid=[data-testid="todo-item"s] >> nth=1 >> internal:role=textbox[nam
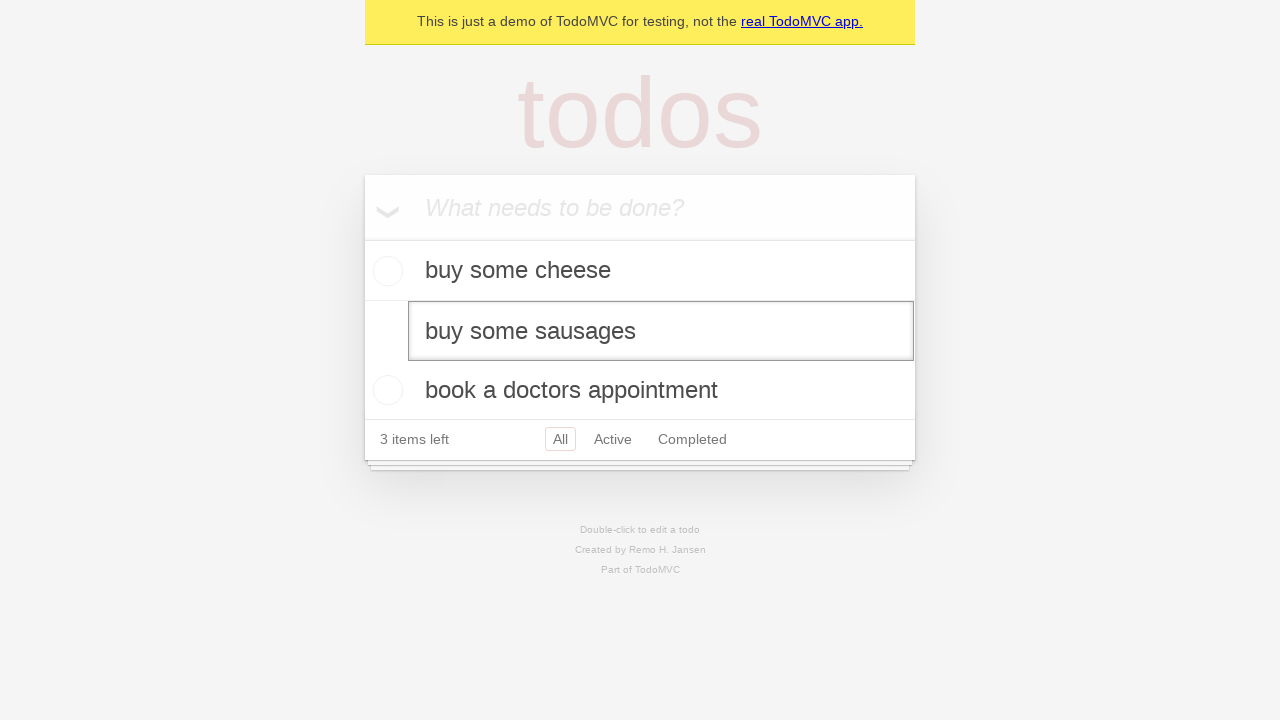

Pressed Escape to cancel edit and revert changes to second todo item on internal:testid=[data-testid="todo-item"s] >> nth=1 >> internal:role=textbox[nam
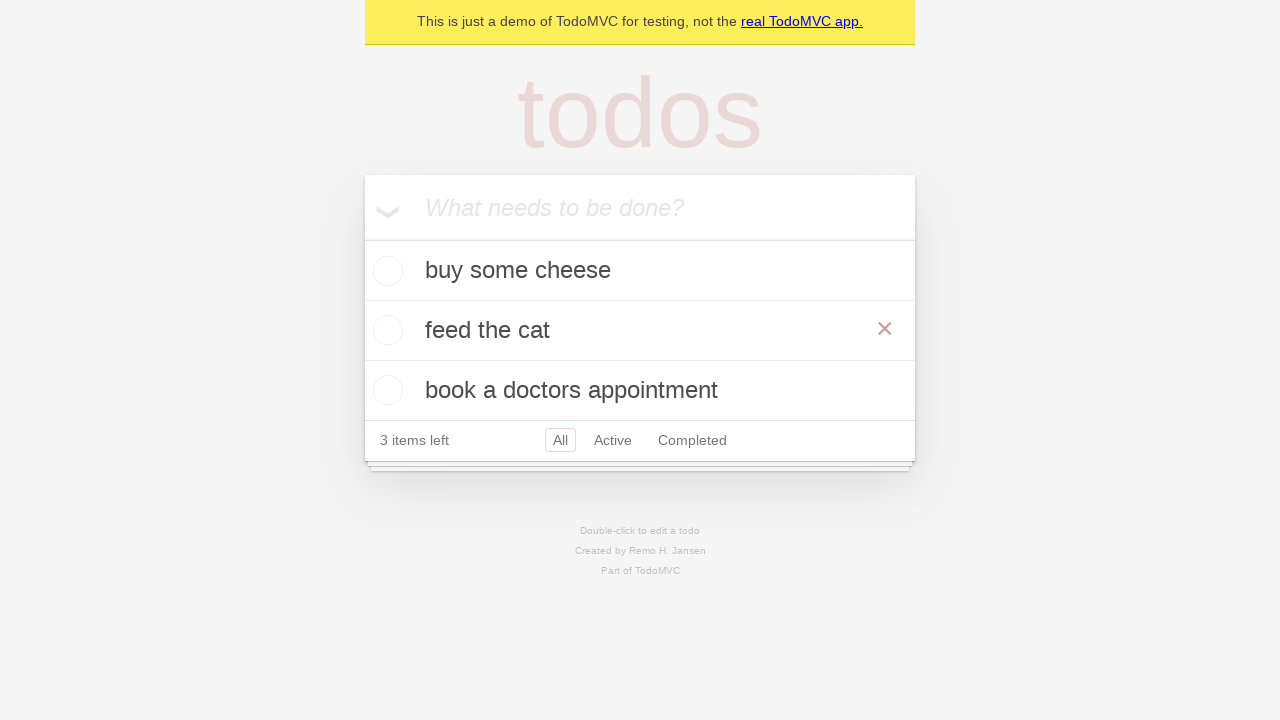

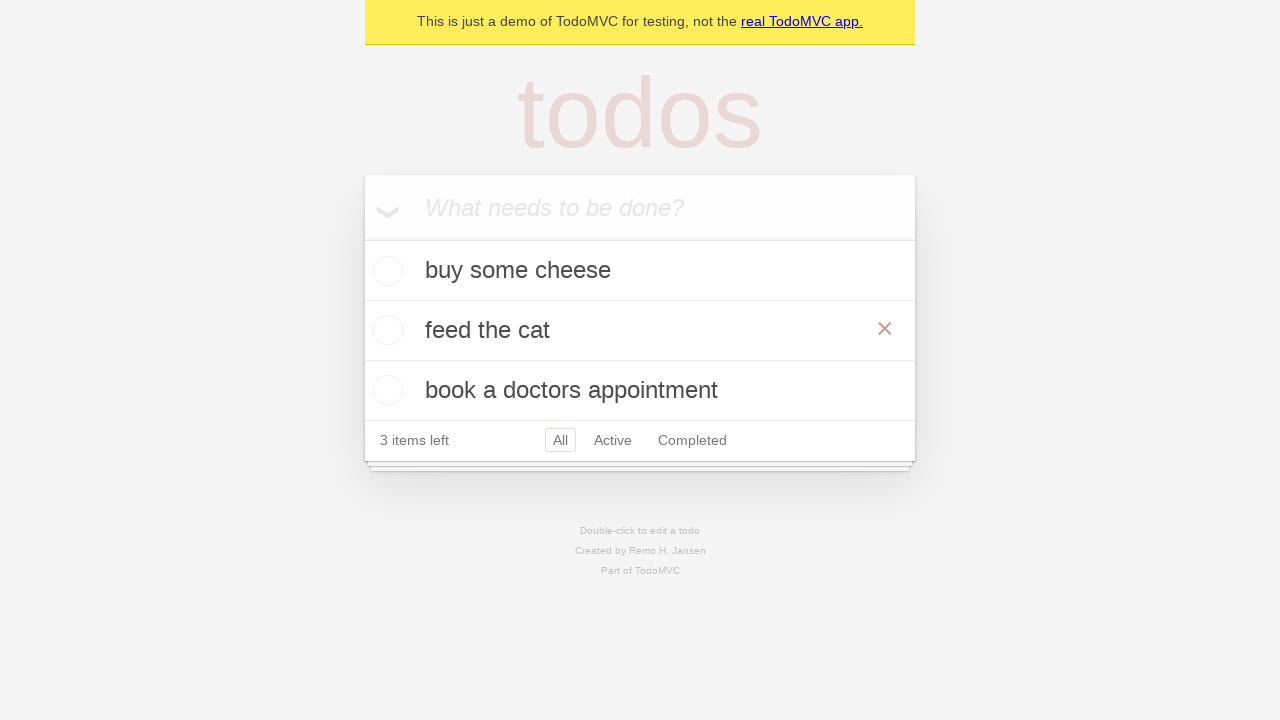